Tests handling a JavaScript alert dialog by clicking a button and accepting the alert

Starting URL: https://bonigarcia.dev/selenium-webdriver-java/dialog-boxes.html

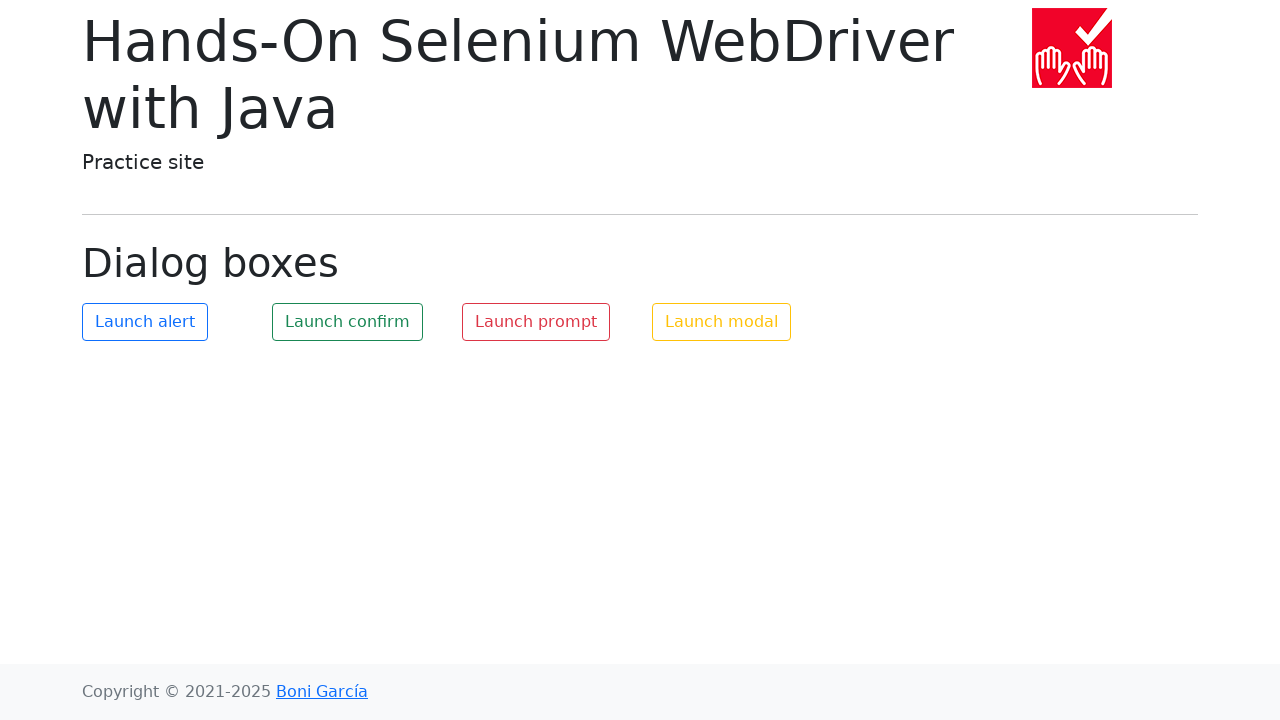

Set up dialog handler to accept alerts
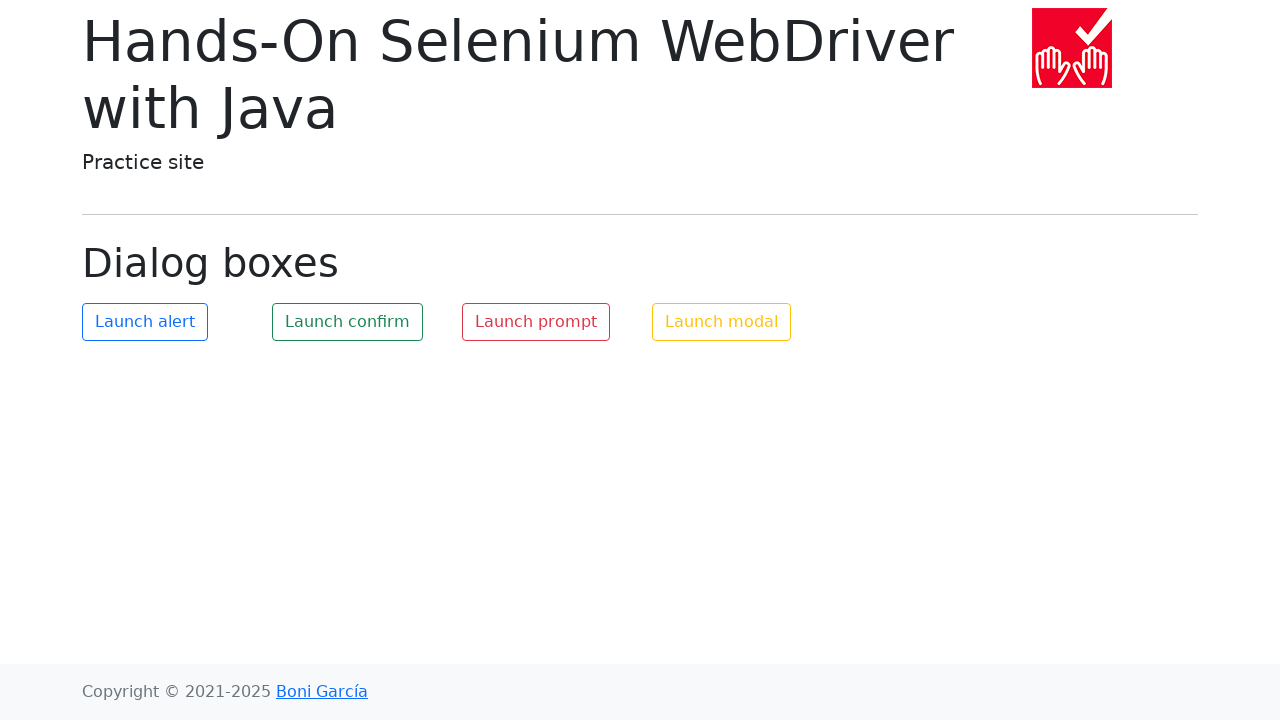

Clicked alert button at (145, 322) on #my-alert
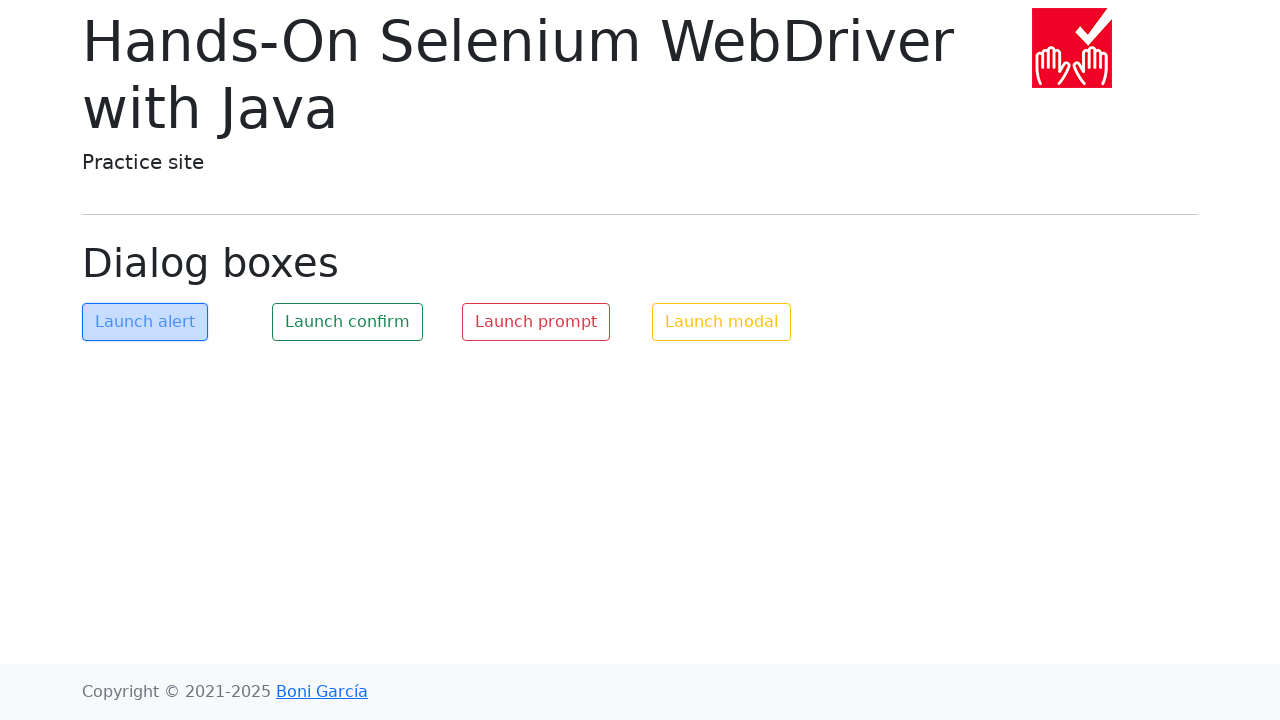

Waited 500ms for animations to complete
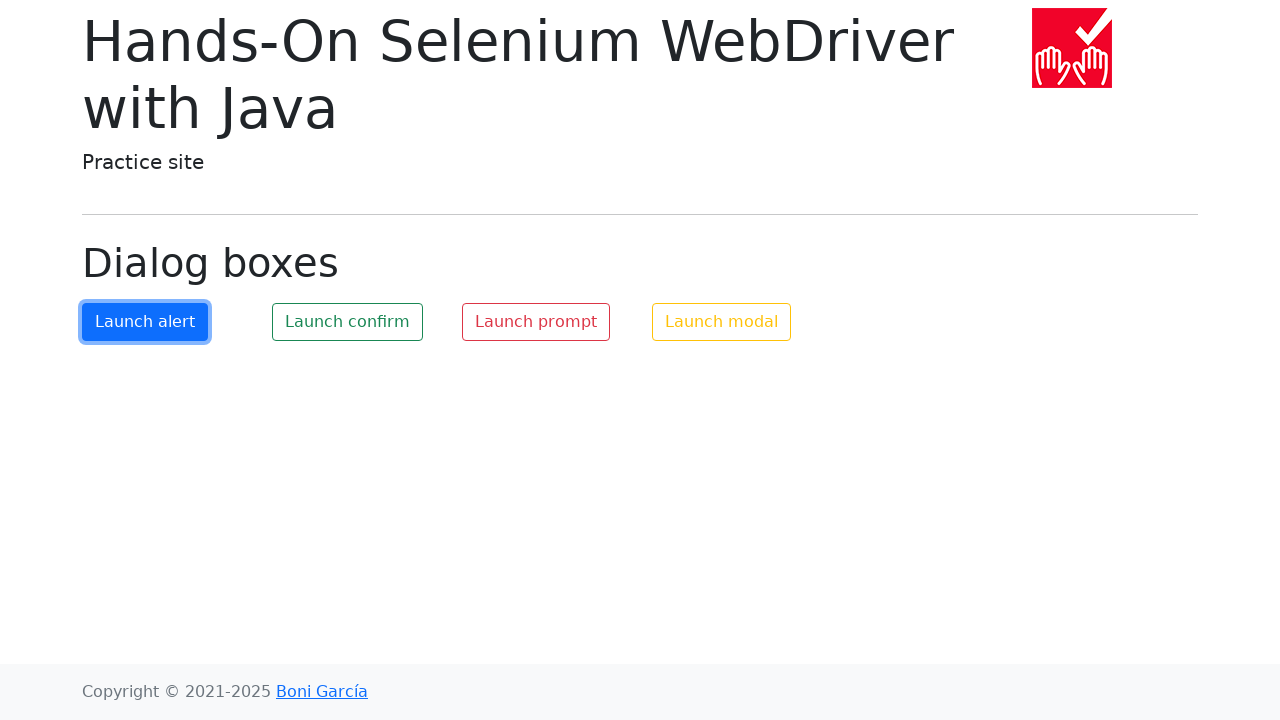

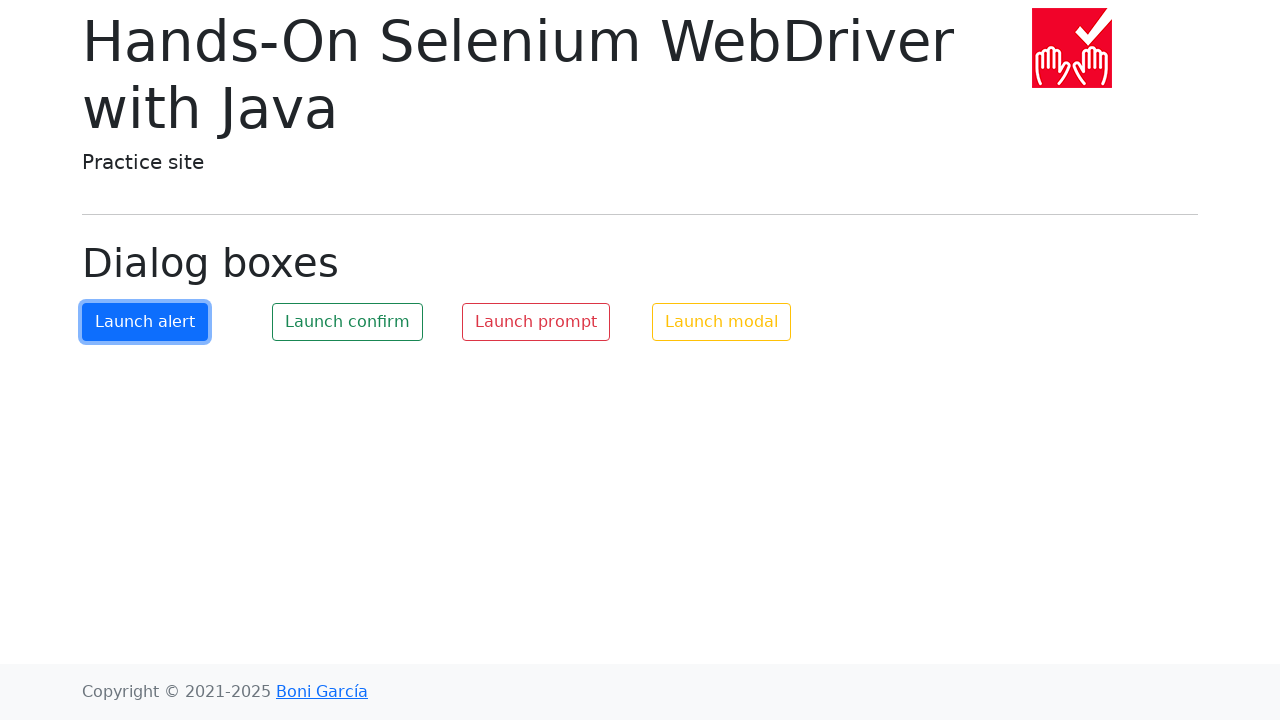